Submits an answer to a Stepik lesson by filling in a textarea field and clicking the submit button

Starting URL: https://stepik.org/lesson/25969/step/12

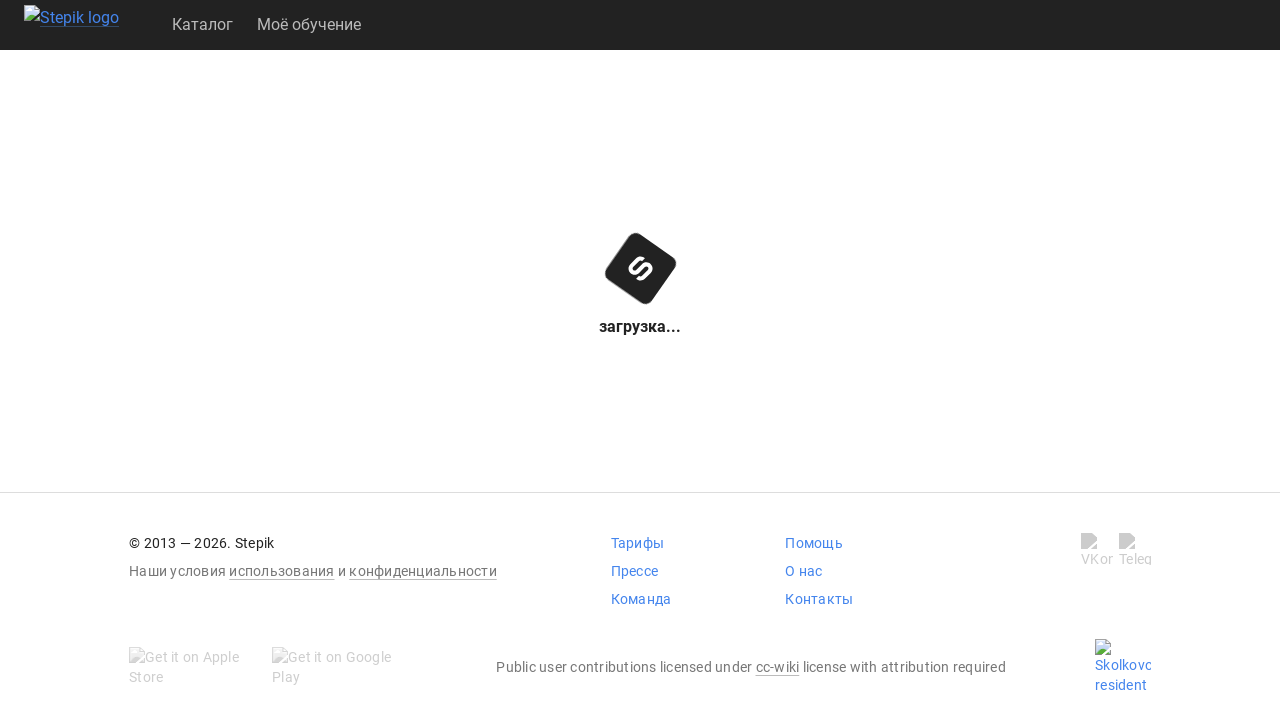

Waited for textarea field to be available
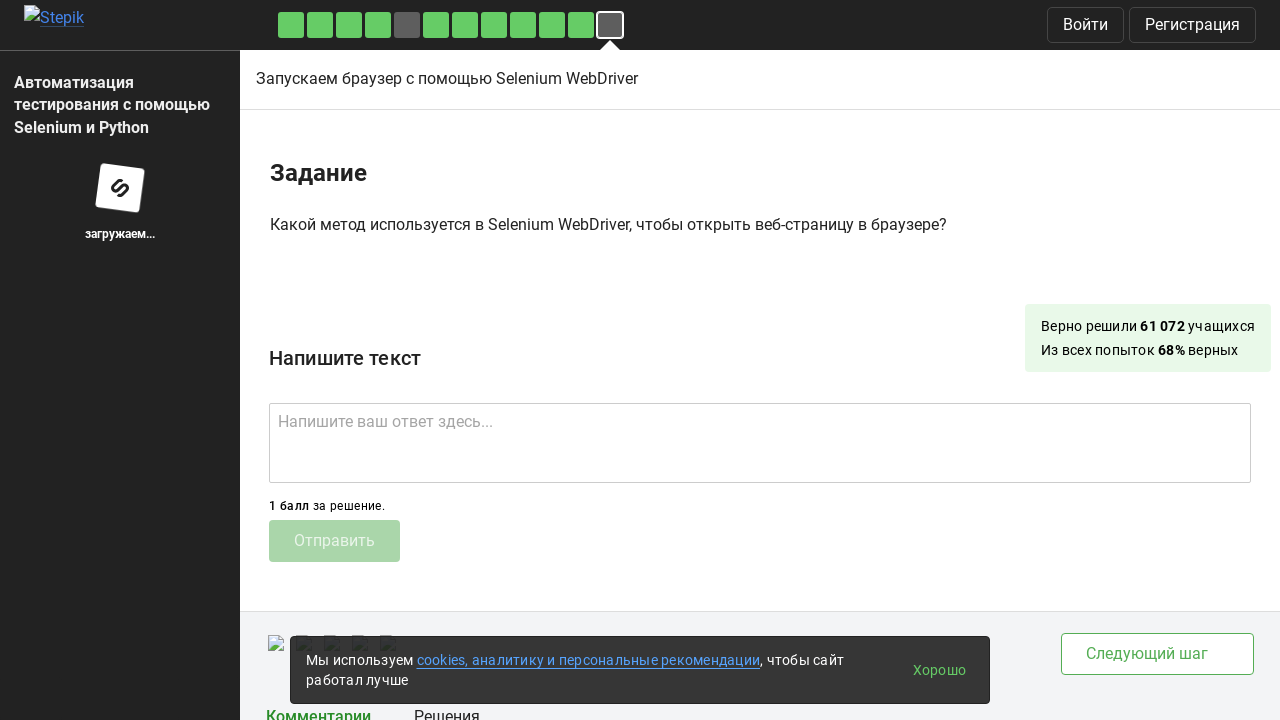

Filled textarea with answer 'get()' on .textarea
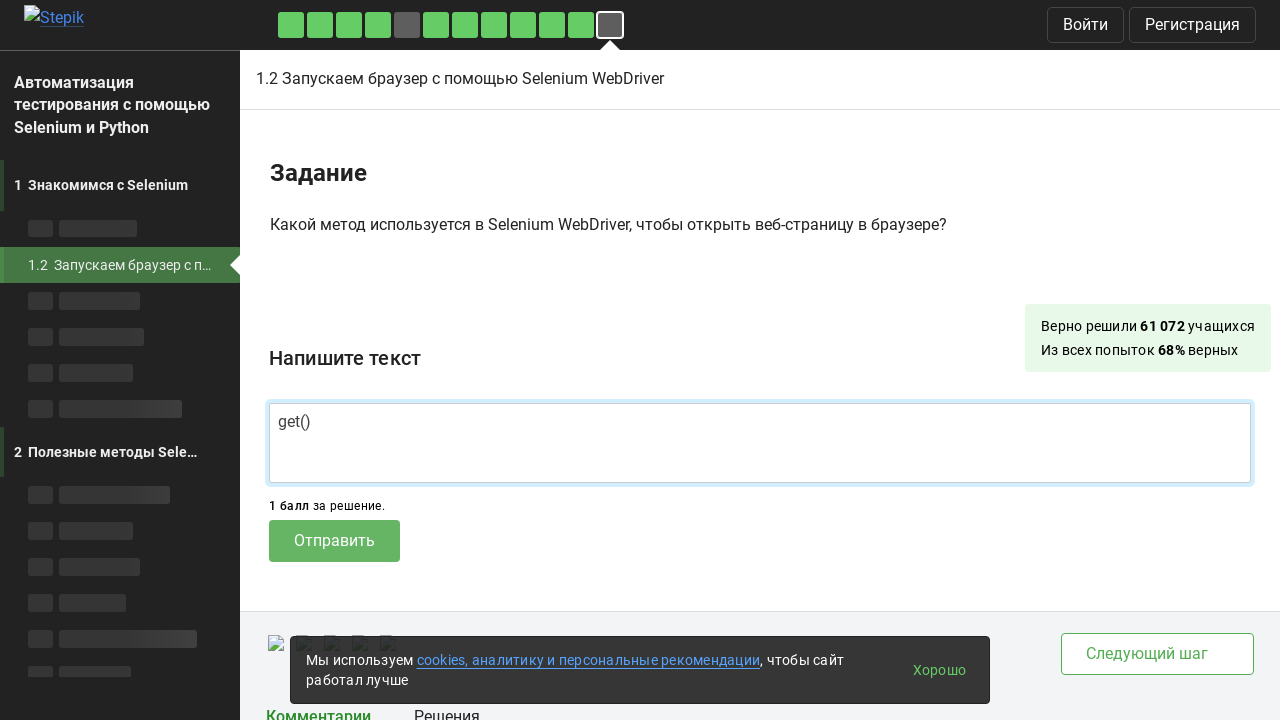

Clicked submit button to submit the answer at (334, 541) on .submit-submission
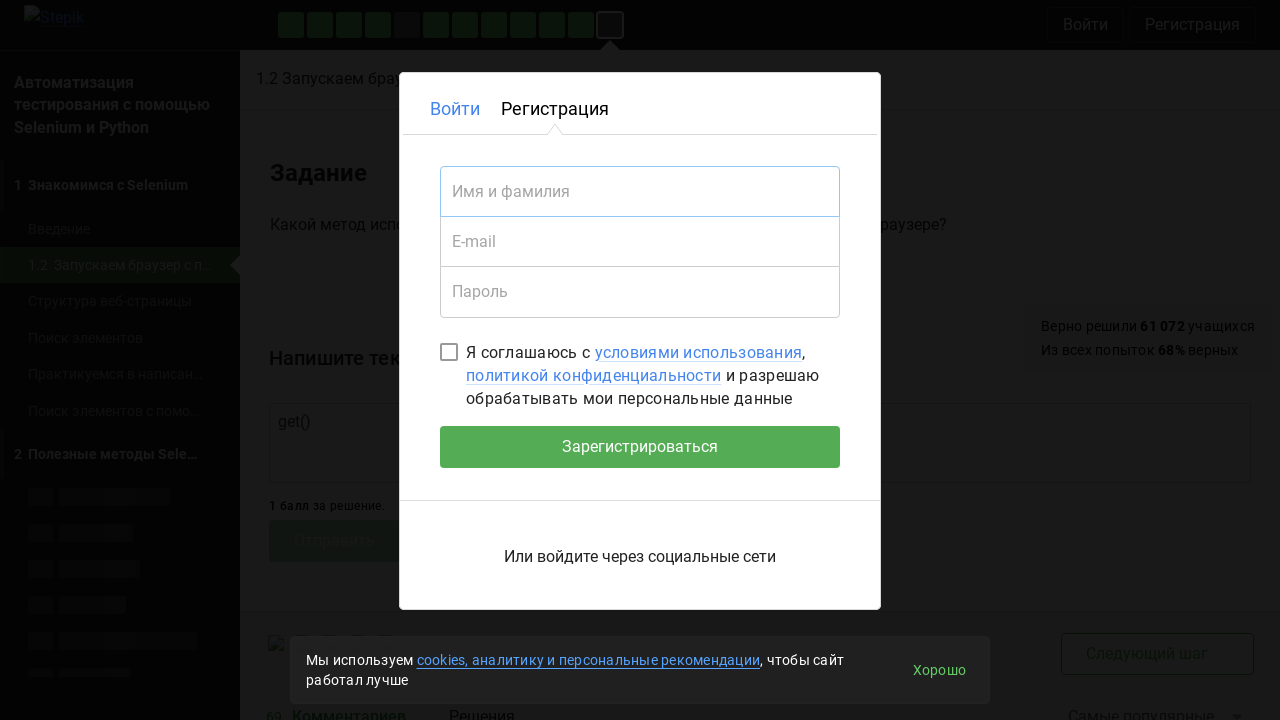

Waited 2 seconds for submission to process
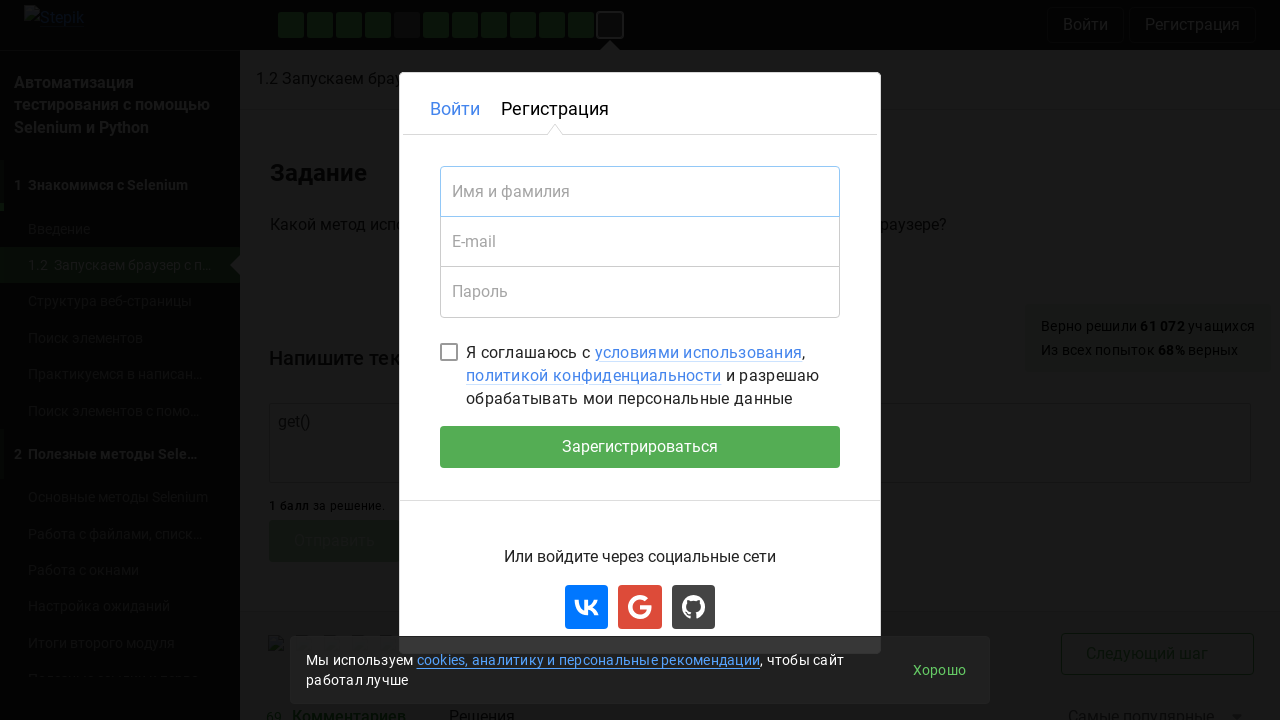

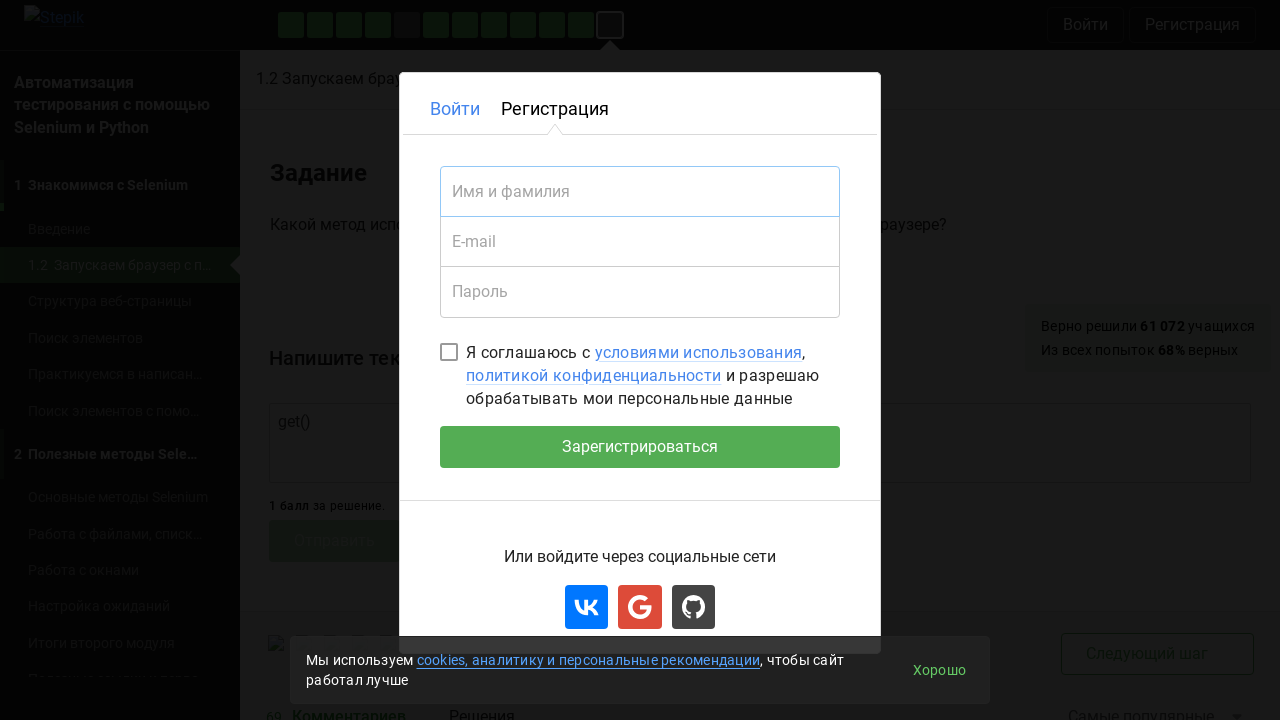